Tests drag and drop functionality by dragging three technology logos (Angular, MongoDB, Node) from a source area to a drop target area.

Starting URL: https://demo.automationtesting.in/Static.html

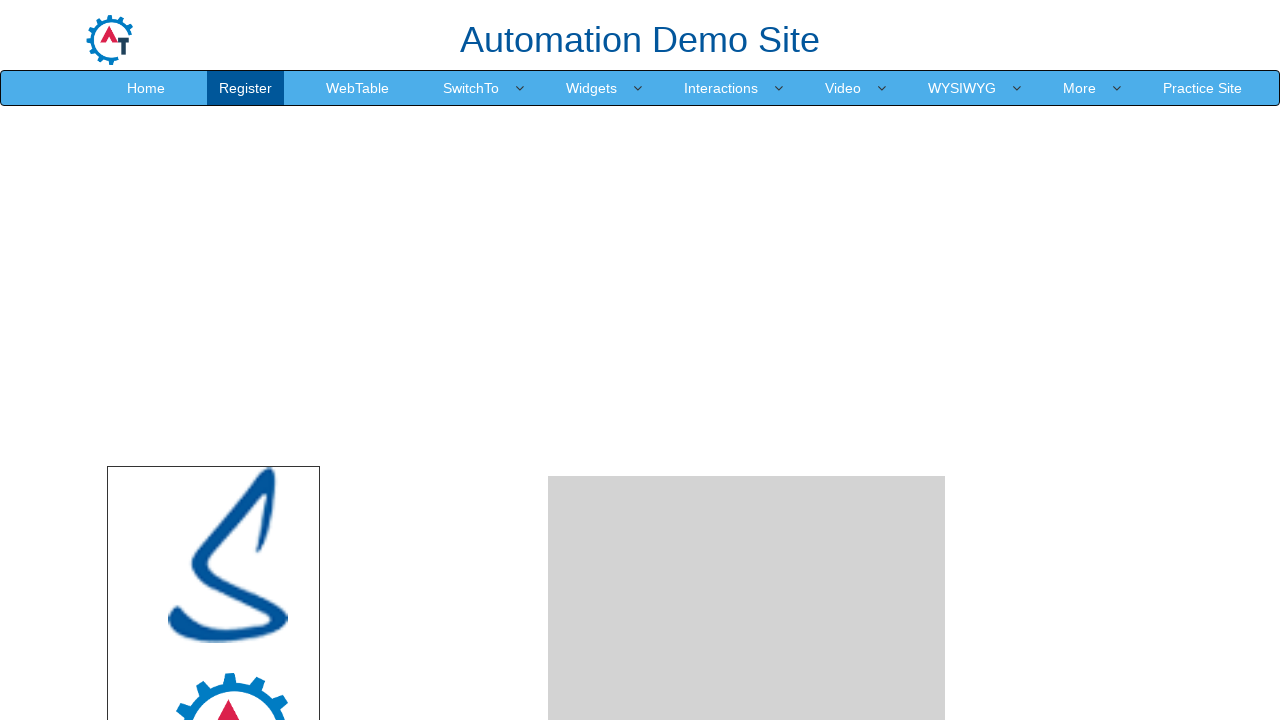

Navigated to drag and drop test page
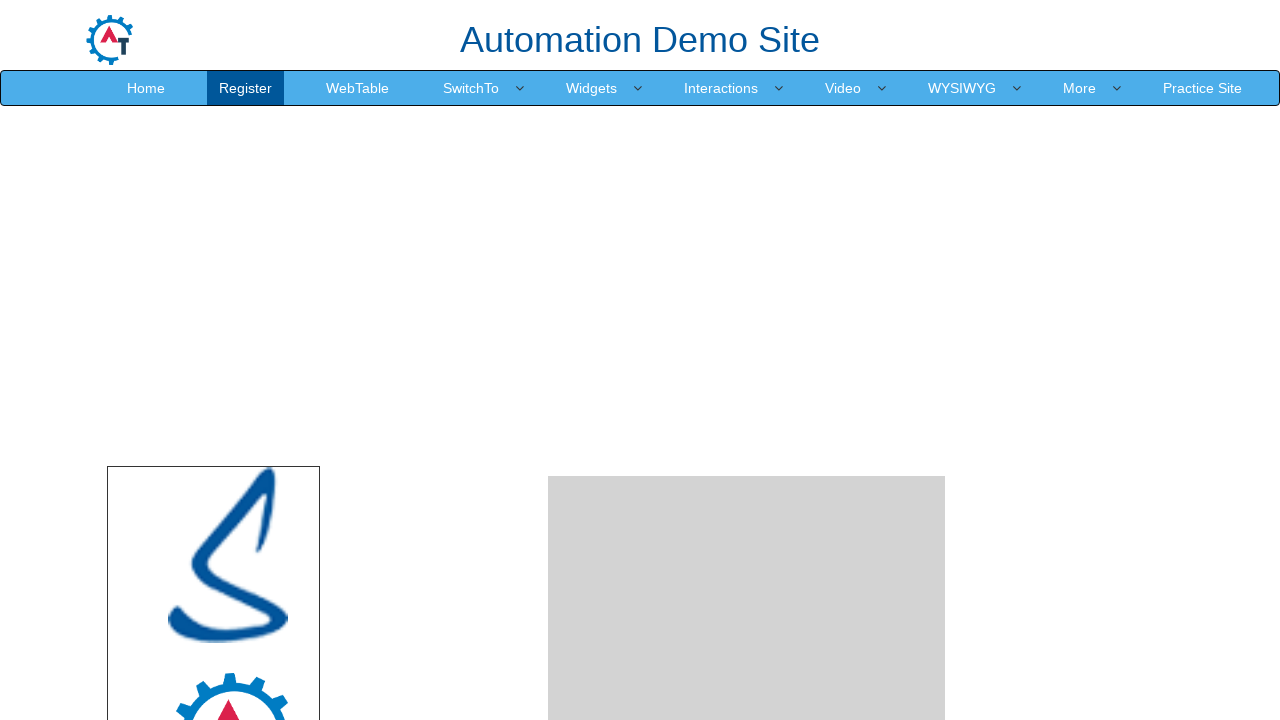

Located Angular logo element
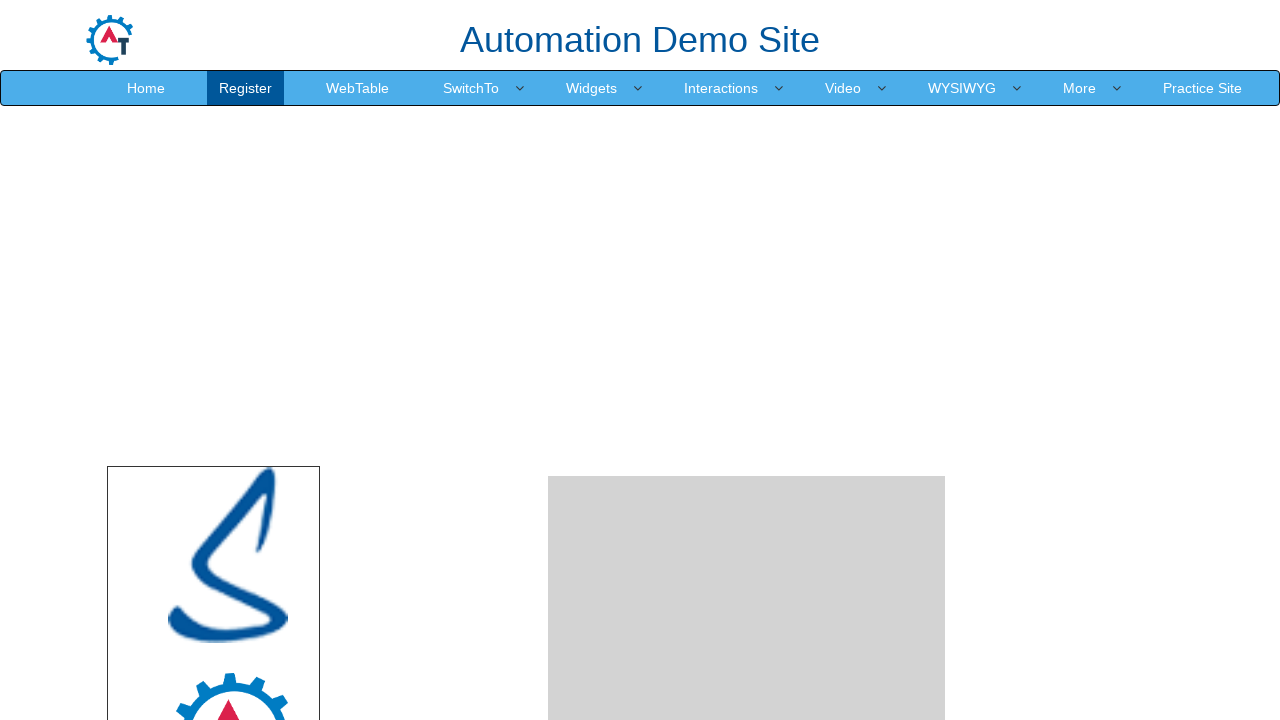

Located MongoDB logo element
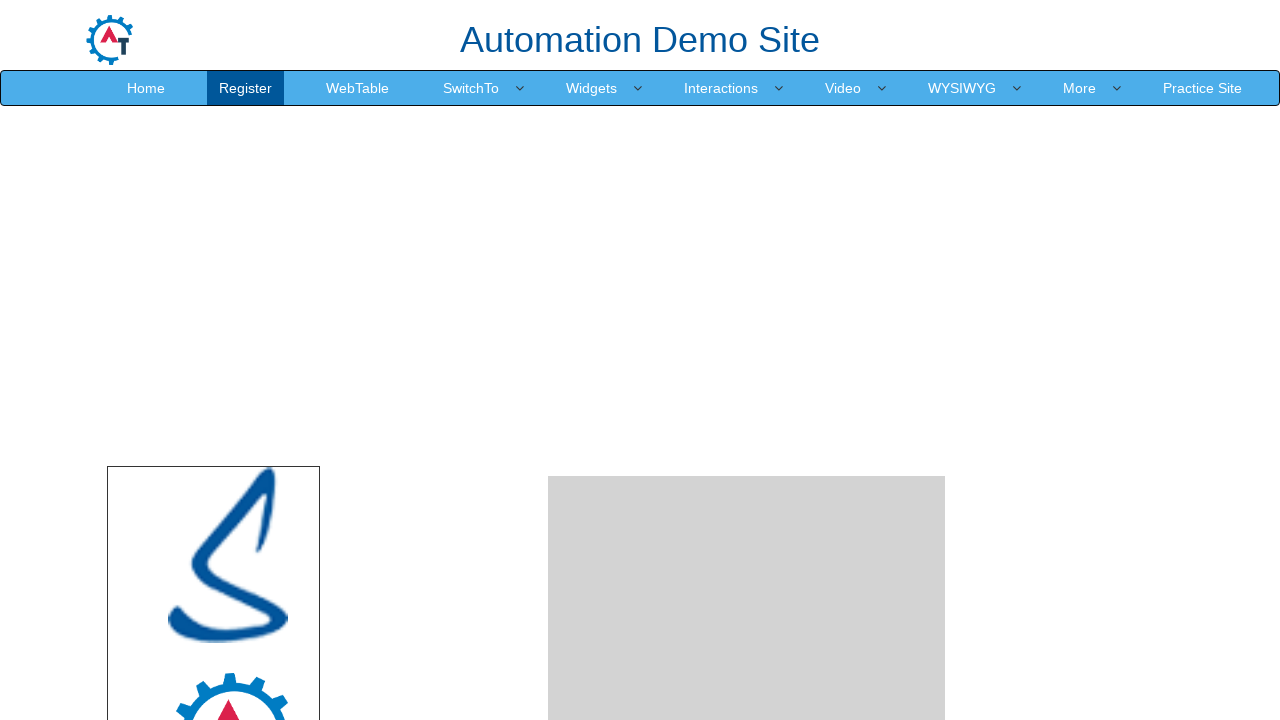

Located Node logo element
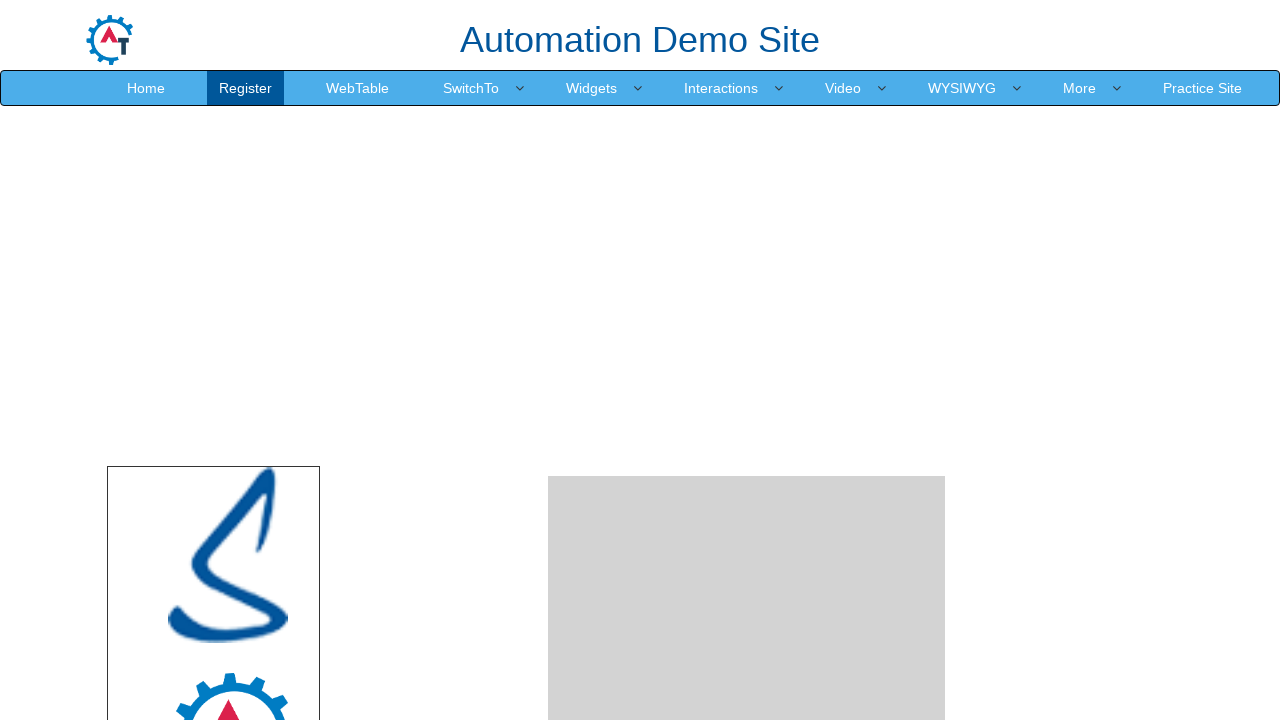

Located drop target area
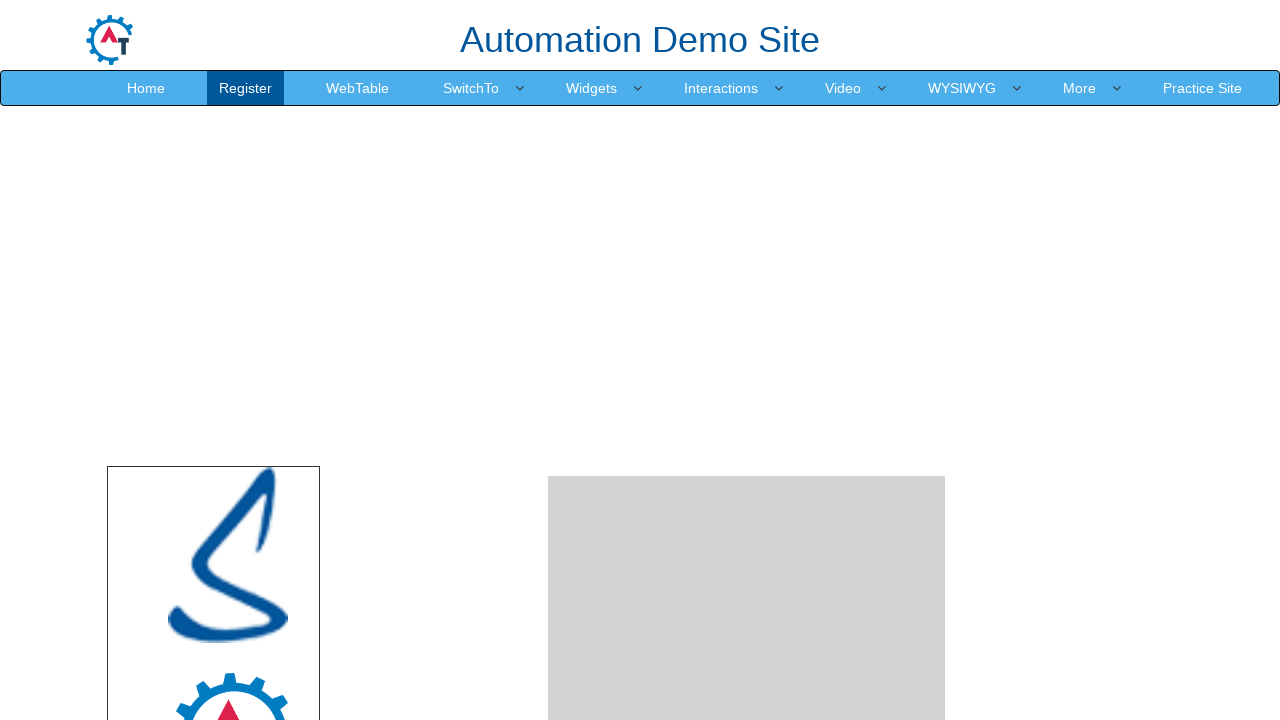

Angular logo is visible
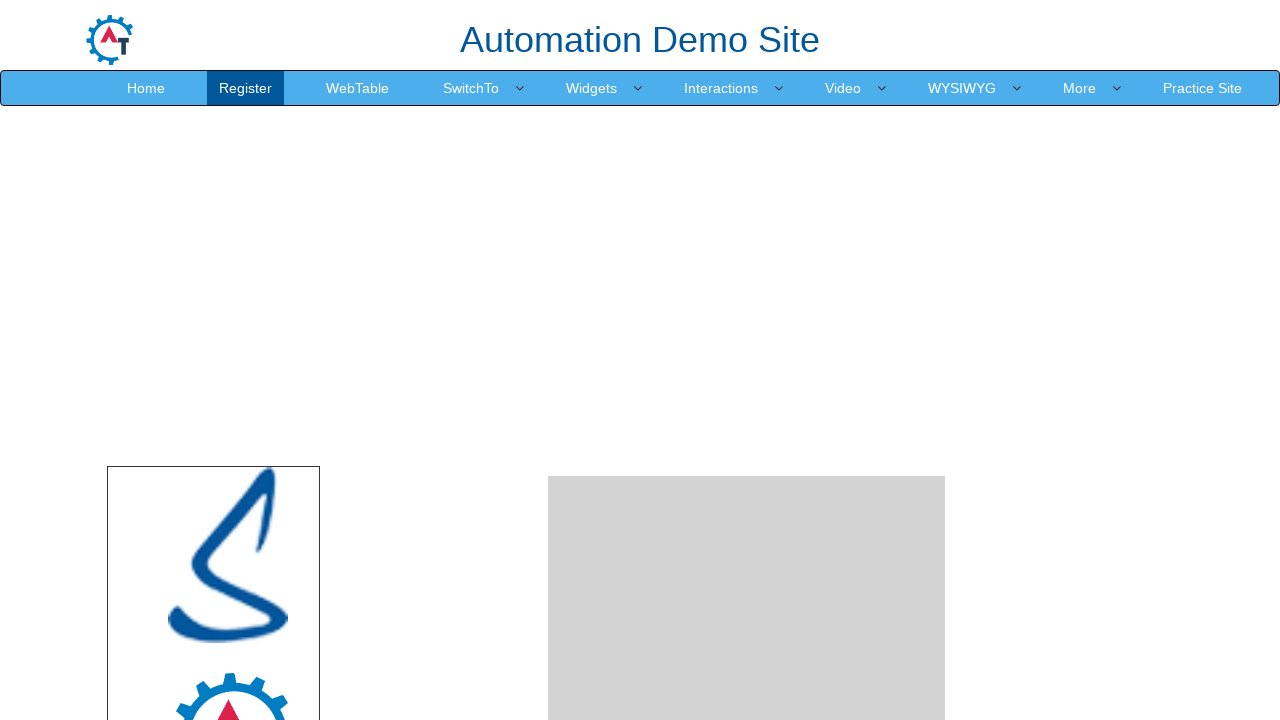

Drop target area is visible
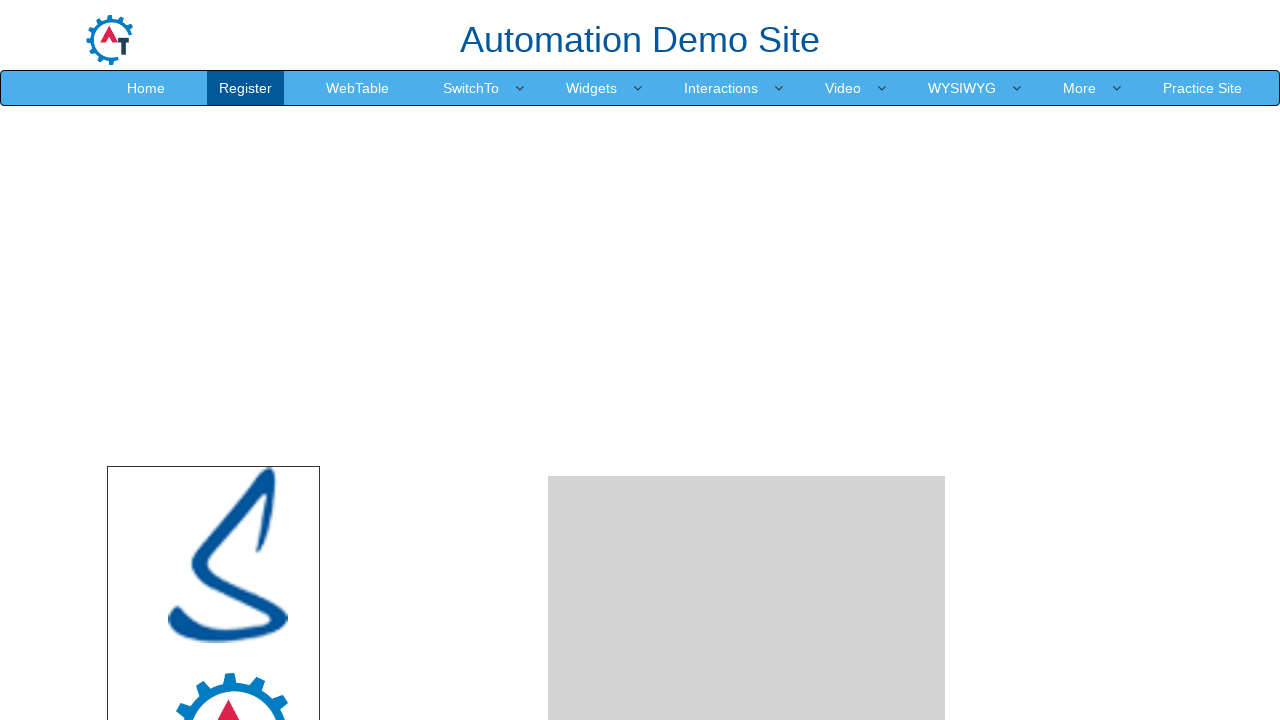

Dragged Angular logo to drop target area at (747, 481)
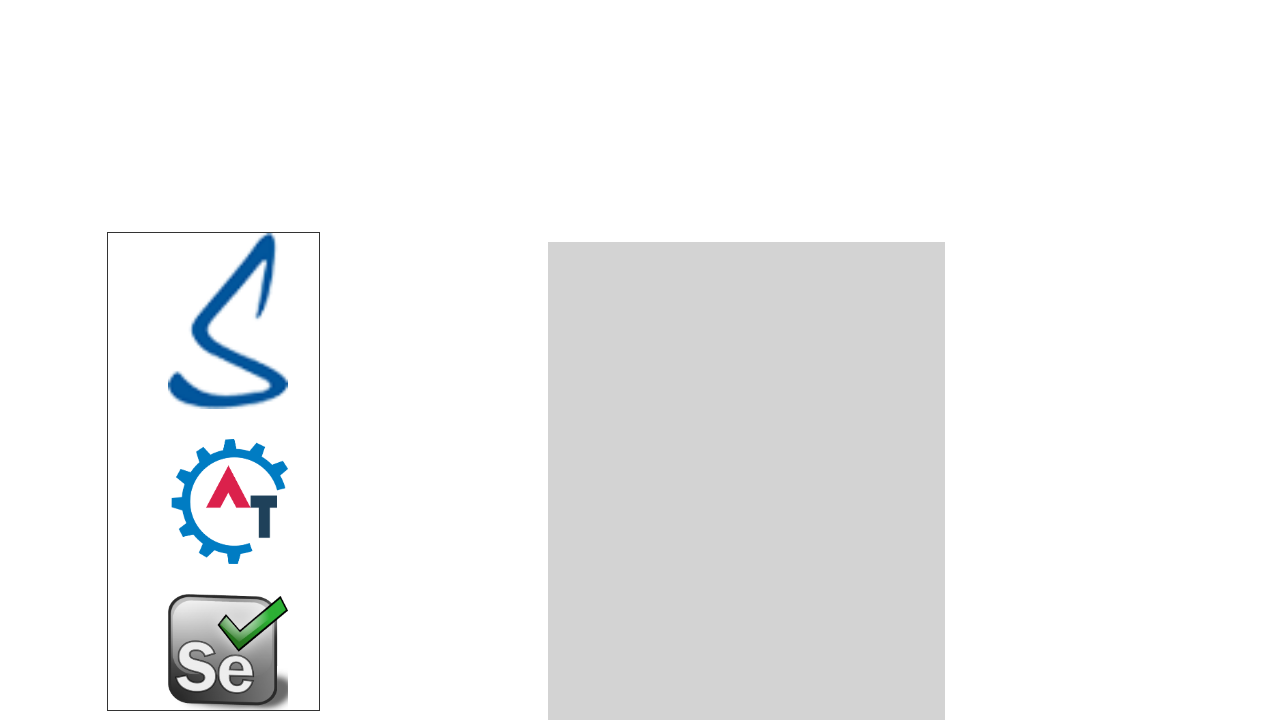

Dragged MongoDB logo to drop target area at (747, 481)
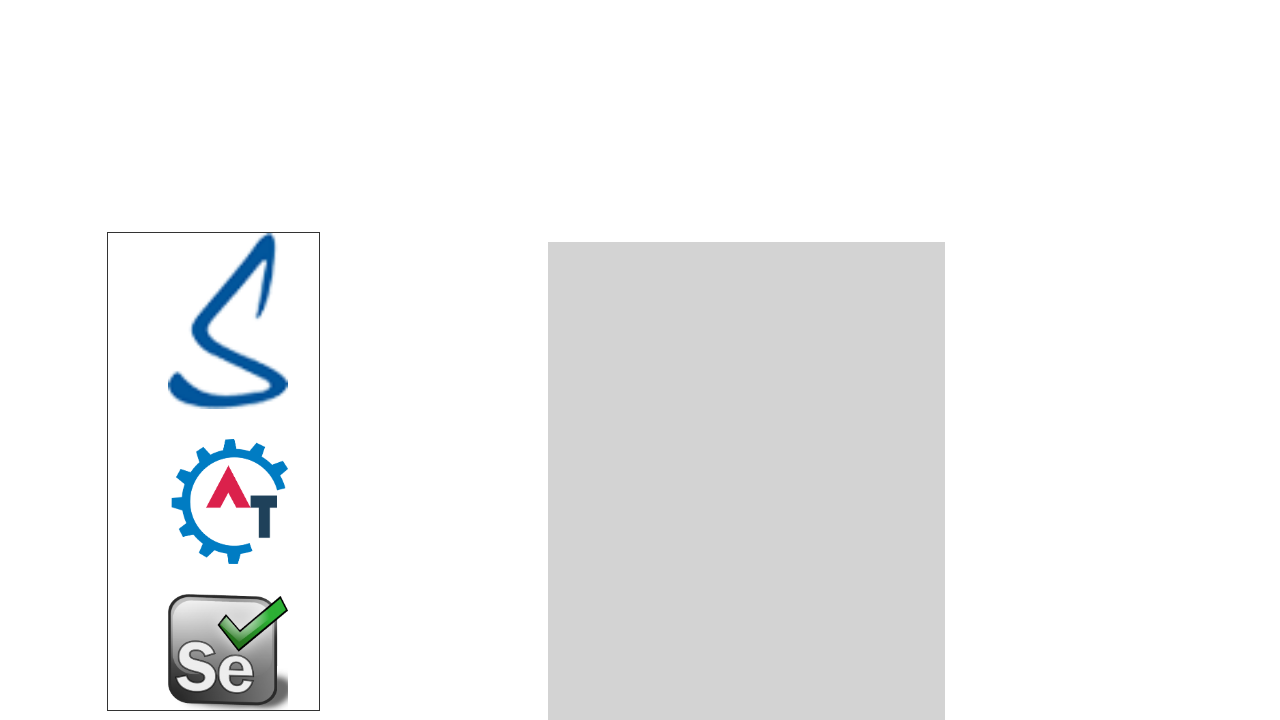

Dragged Node logo to drop target area at (747, 481)
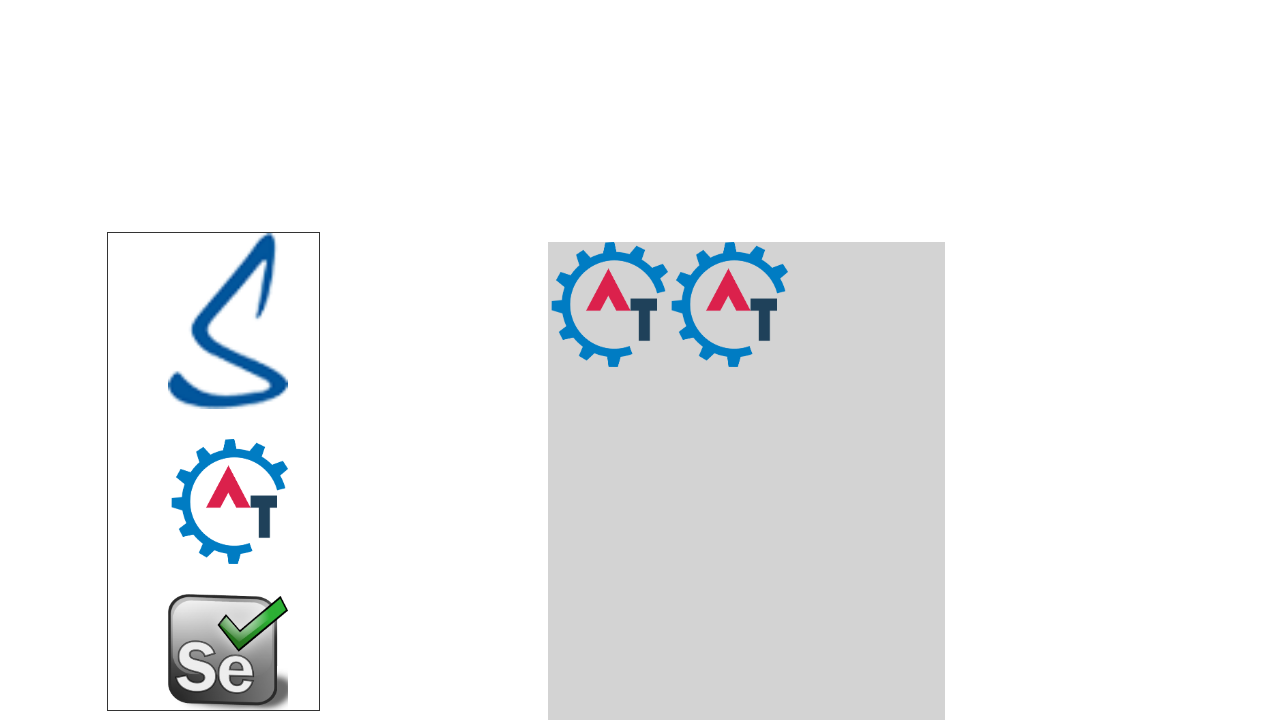

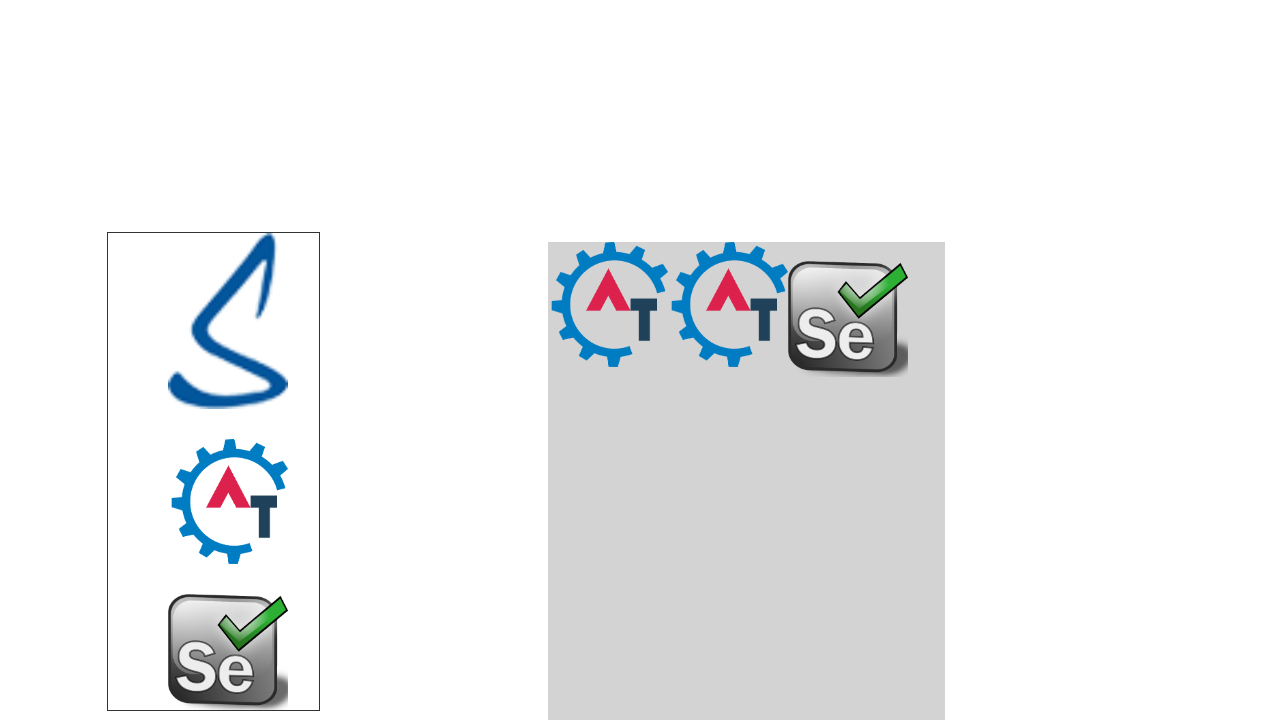